Tests that a todo item is removed if an empty string is entered during edit

Starting URL: https://demo.playwright.dev/todomvc

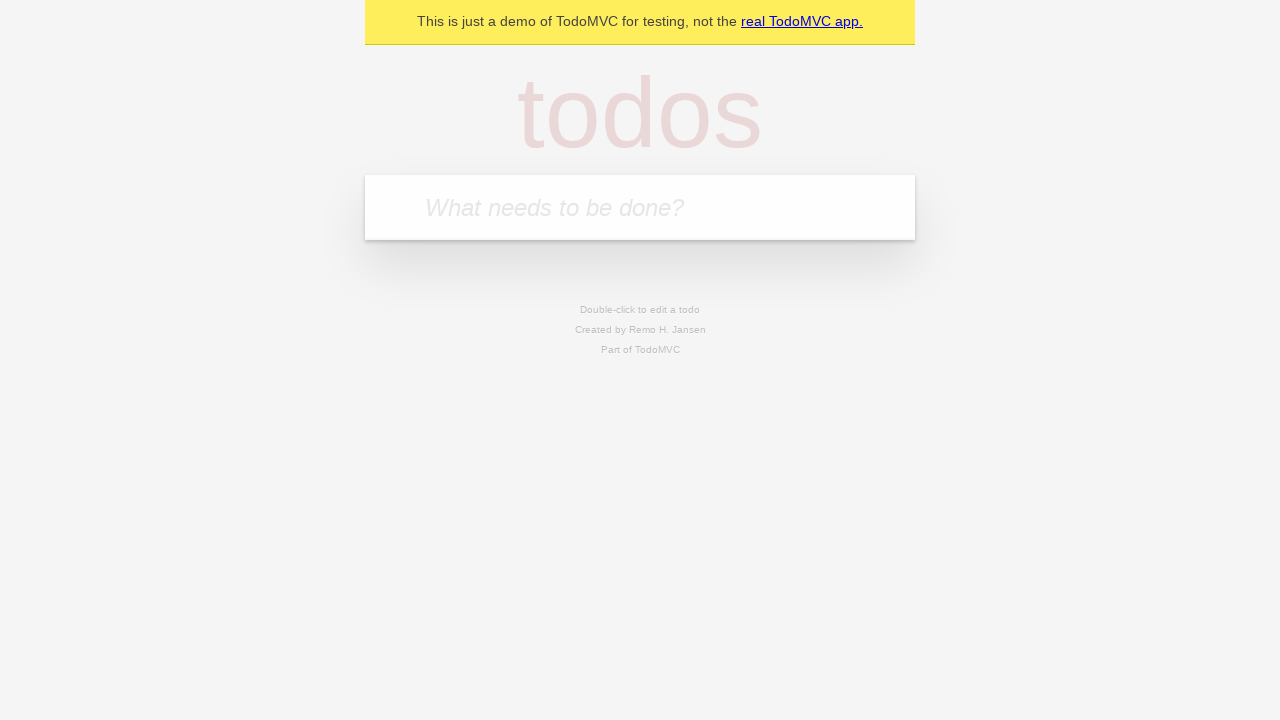

Filled first todo input with 'buy some cheese' on internal:attr=[placeholder="What needs to be done?"i]
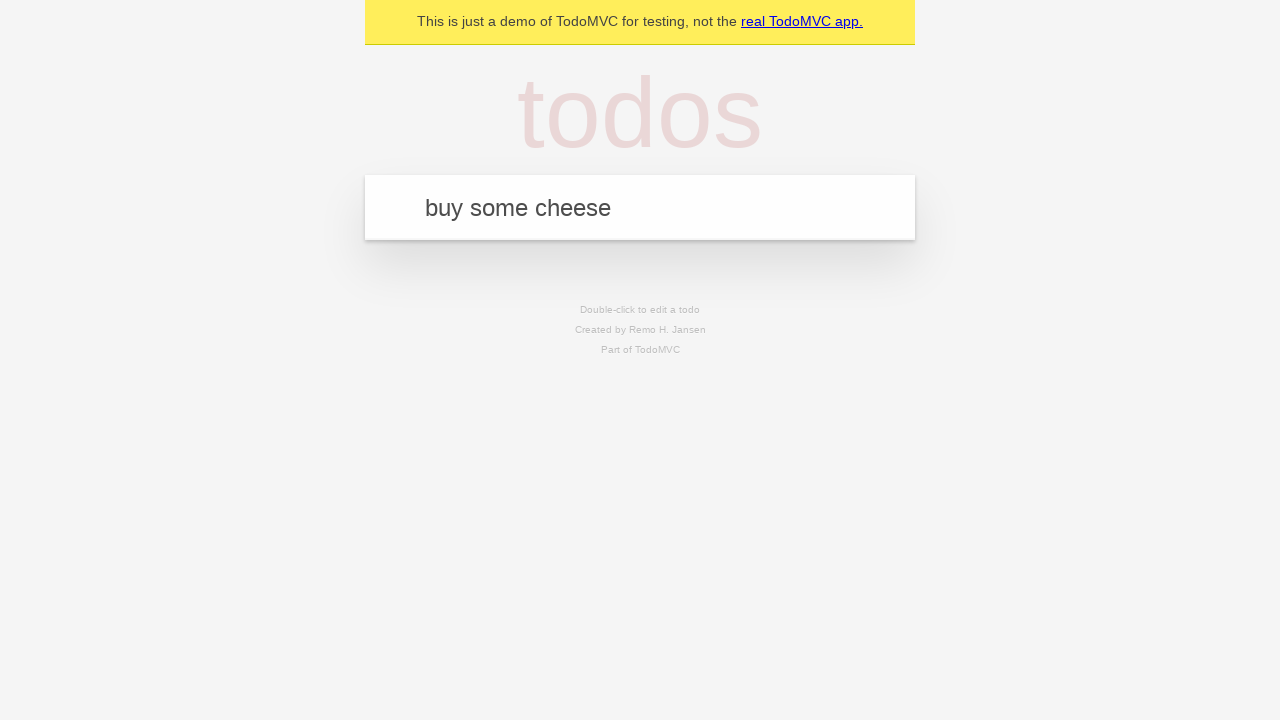

Pressed Enter to create first todo on internal:attr=[placeholder="What needs to be done?"i]
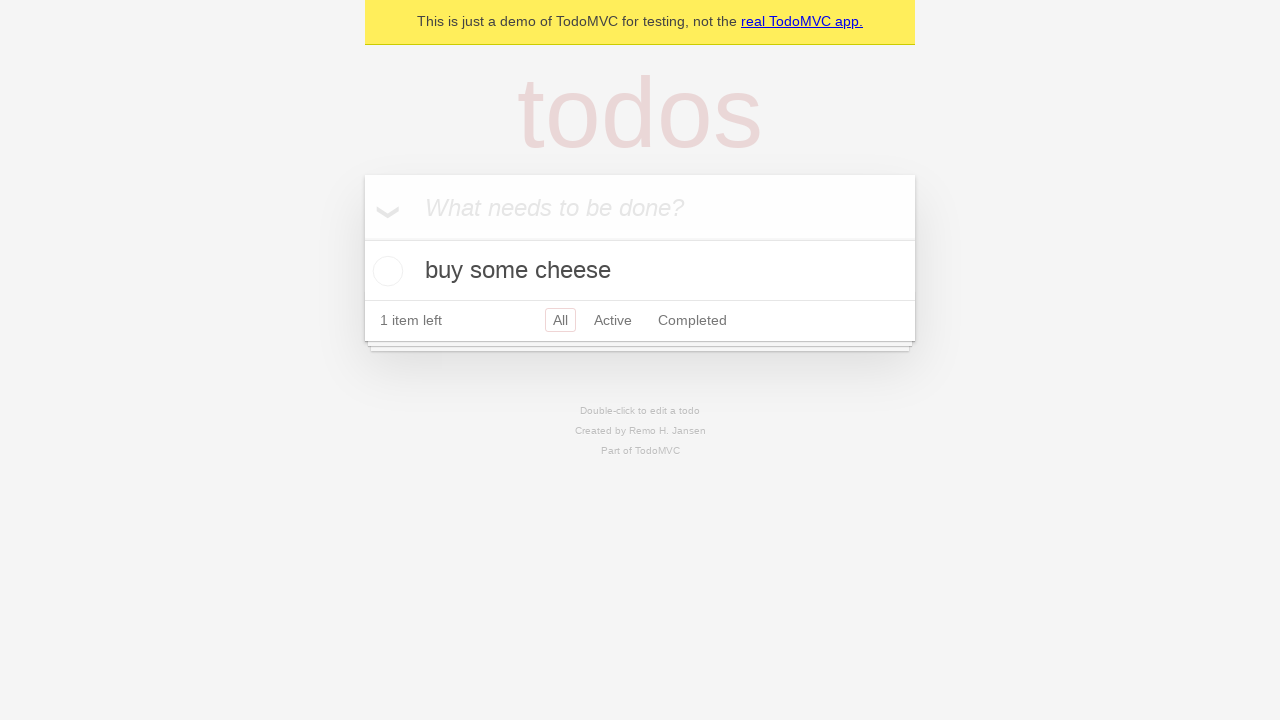

Filled second todo input with 'feed the cat' on internal:attr=[placeholder="What needs to be done?"i]
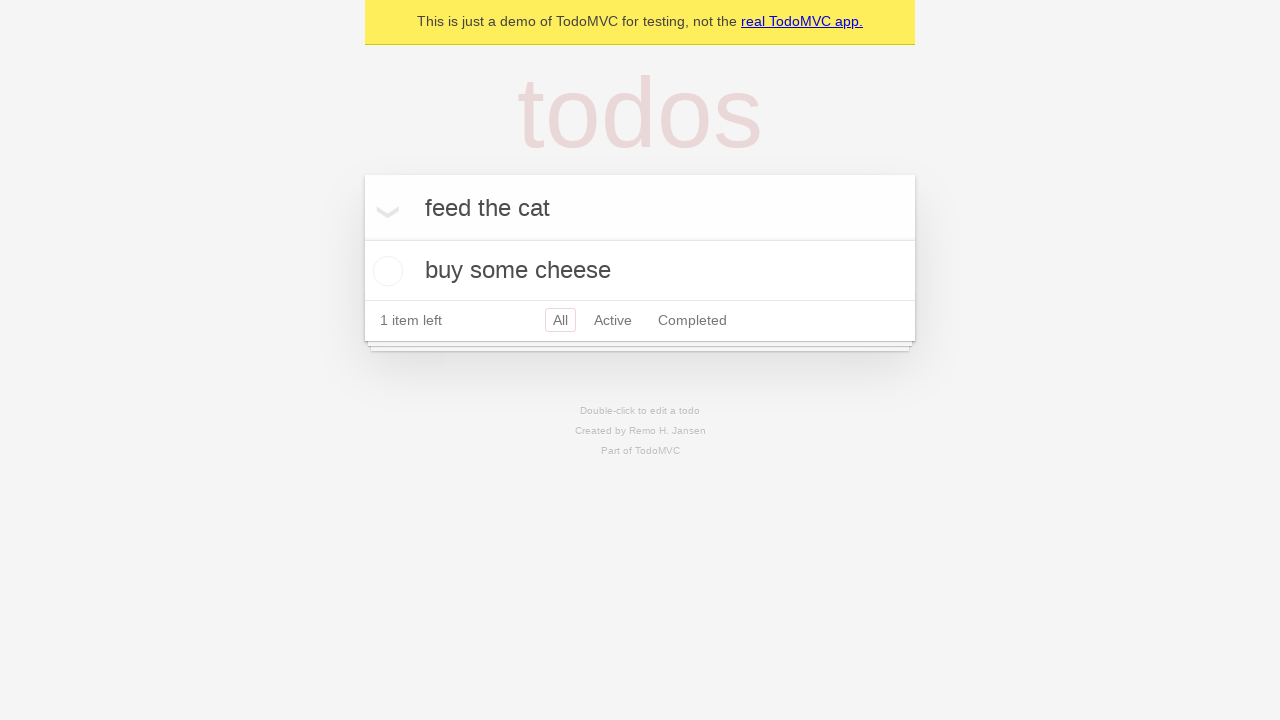

Pressed Enter to create second todo on internal:attr=[placeholder="What needs to be done?"i]
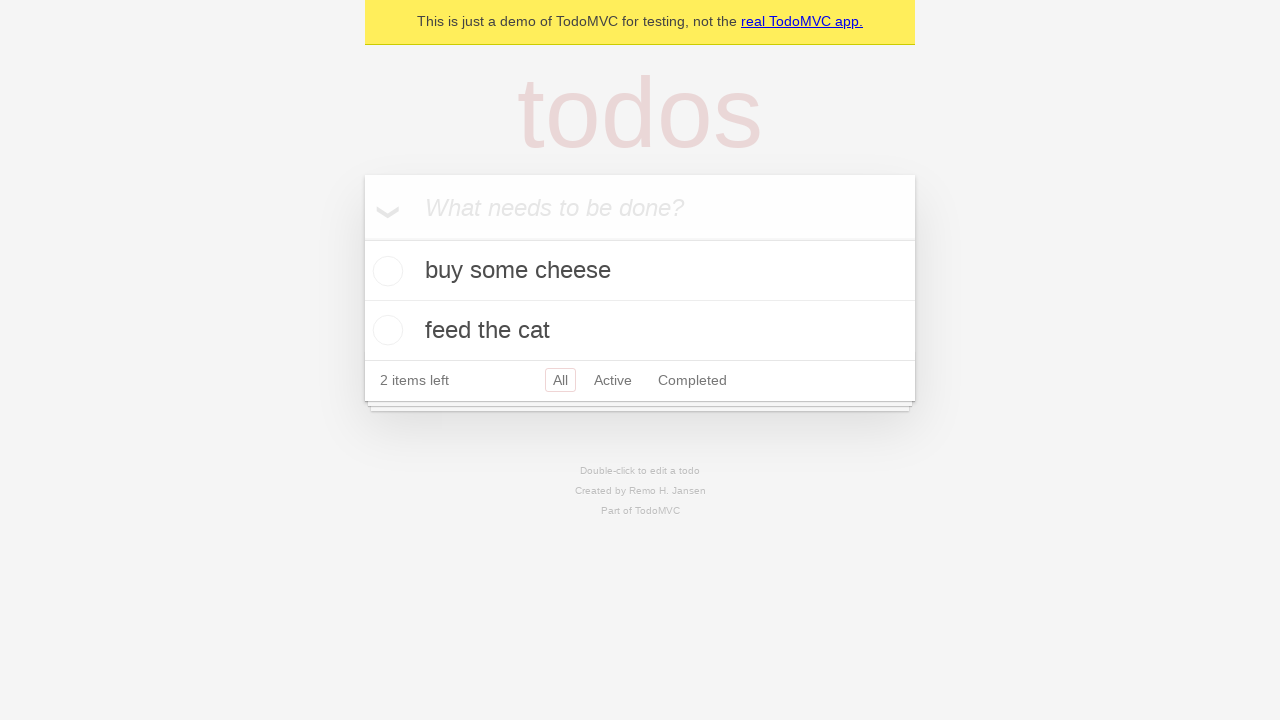

Filled third todo input with 'book a doctors appointment' on internal:attr=[placeholder="What needs to be done?"i]
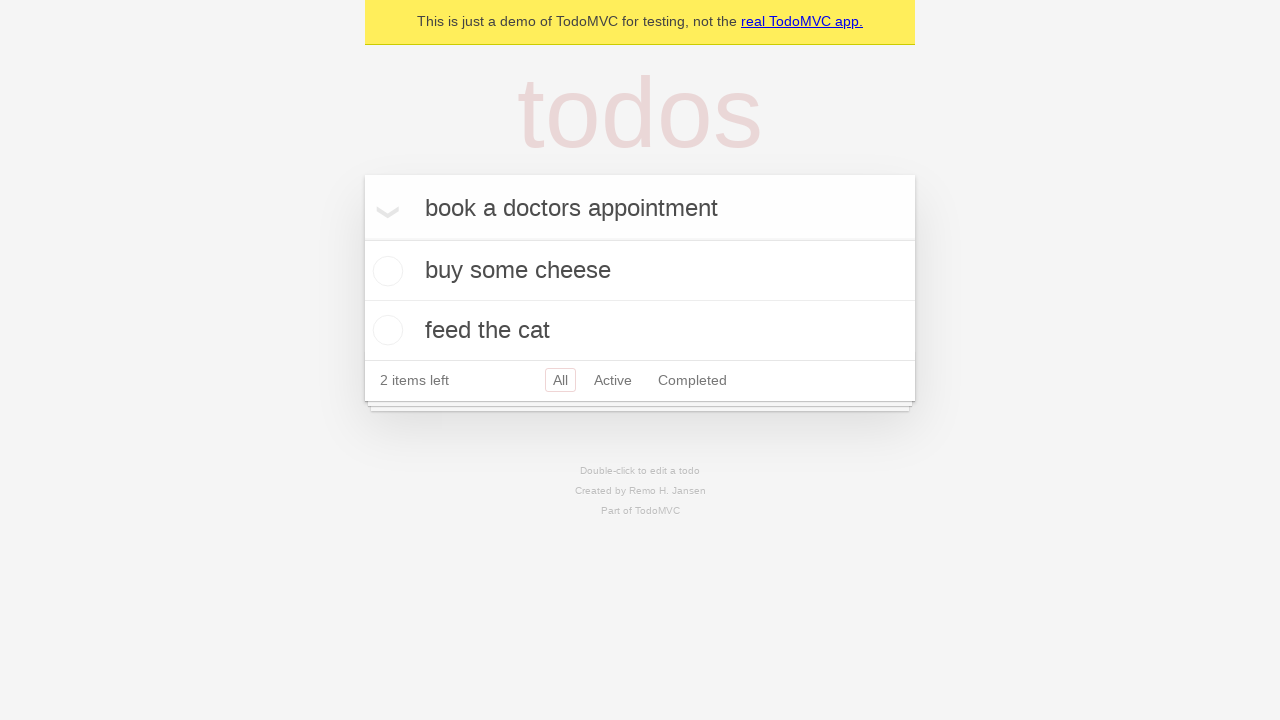

Pressed Enter to create third todo on internal:attr=[placeholder="What needs to be done?"i]
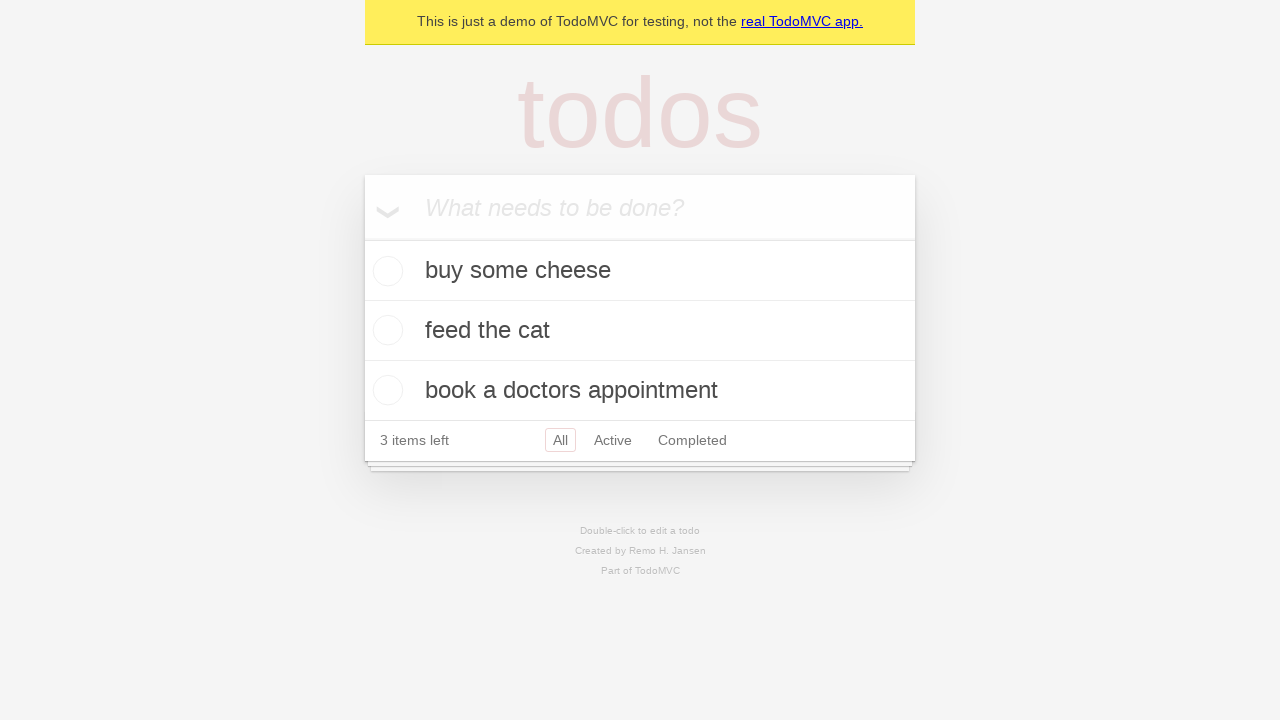

Third todo item appeared in the list
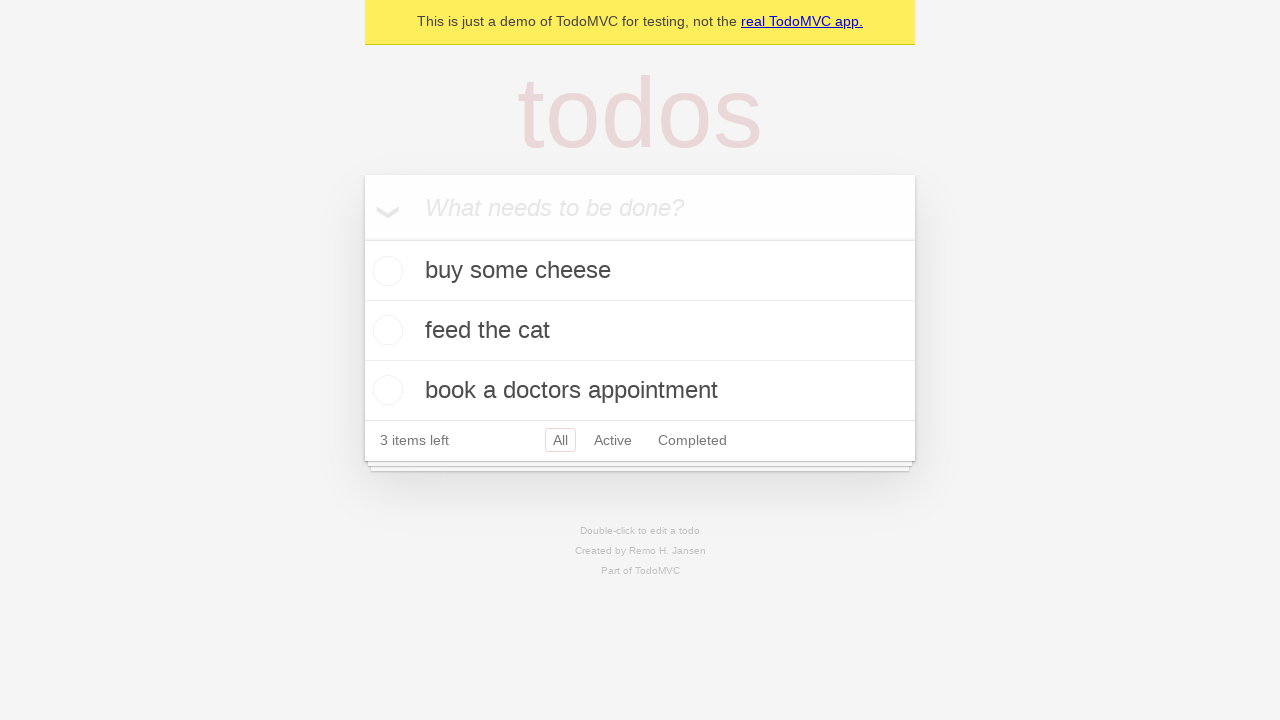

Double-clicked on second todo item to enter edit mode at (640, 331) on .todo-list li >> nth=1
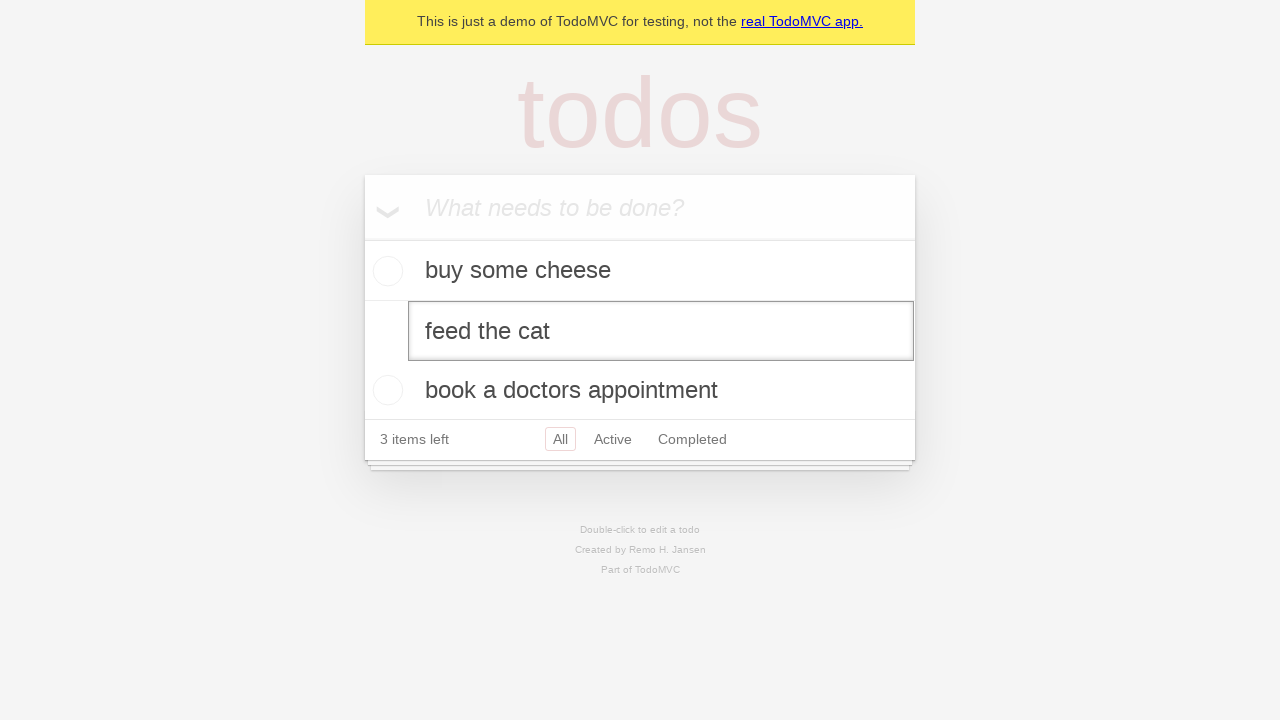

Cleared the edit field by filling with empty string on .todo-list li >> nth=1 >> .edit
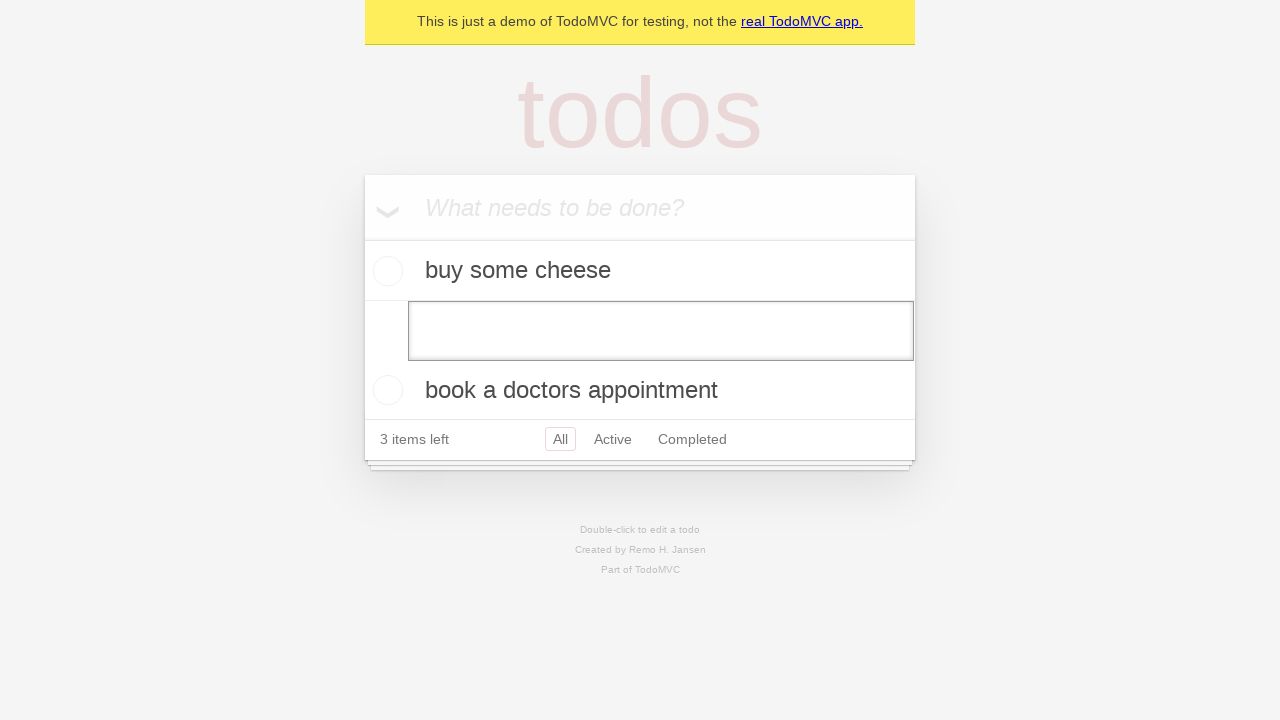

Pressed Enter to confirm empty edit, removing the todo item on .todo-list li >> nth=1 >> .edit
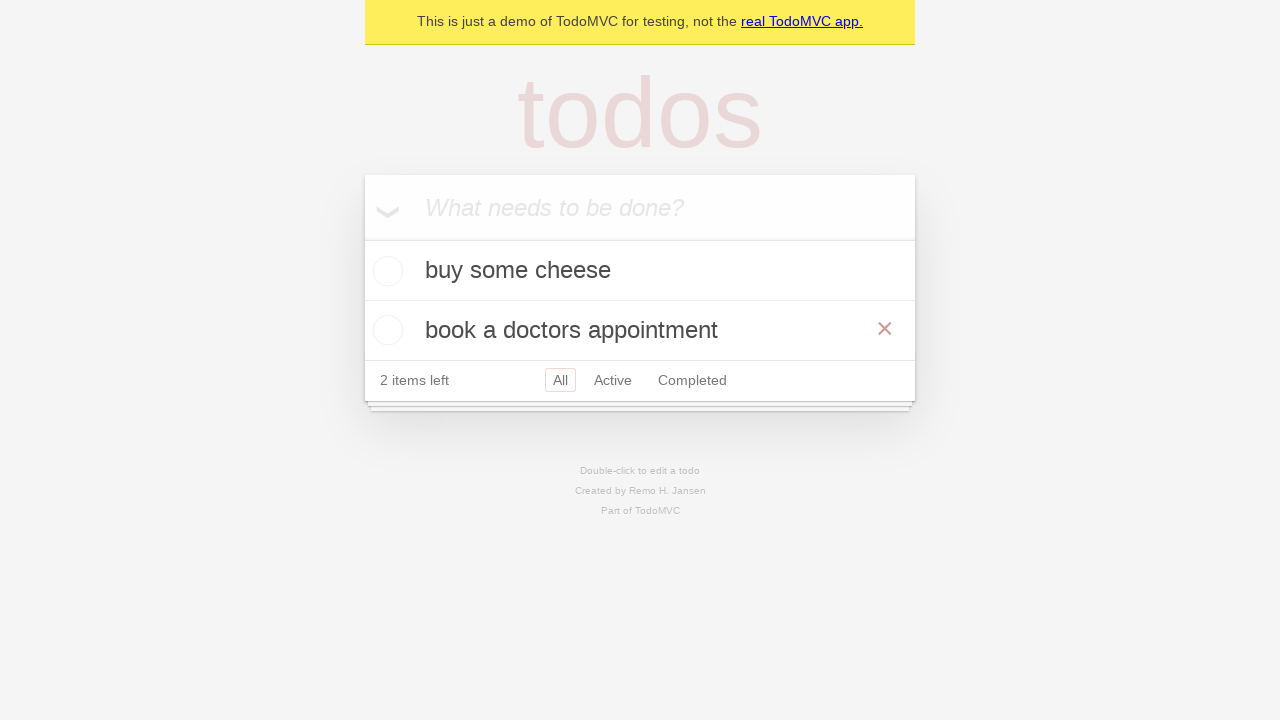

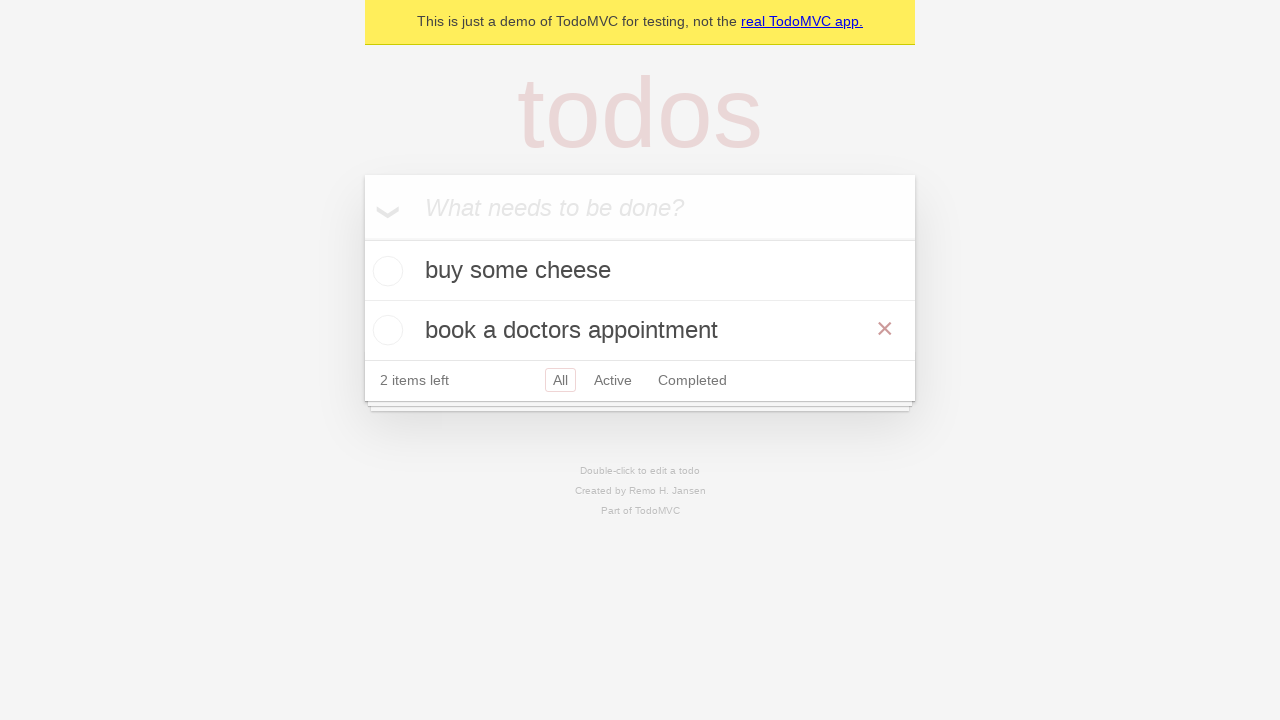